Tests clicking a link using exact link text matching

Starting URL: https://automationpanda.com/2021/12/29/want-to-practice-test-automation-try-these-demo-sites/

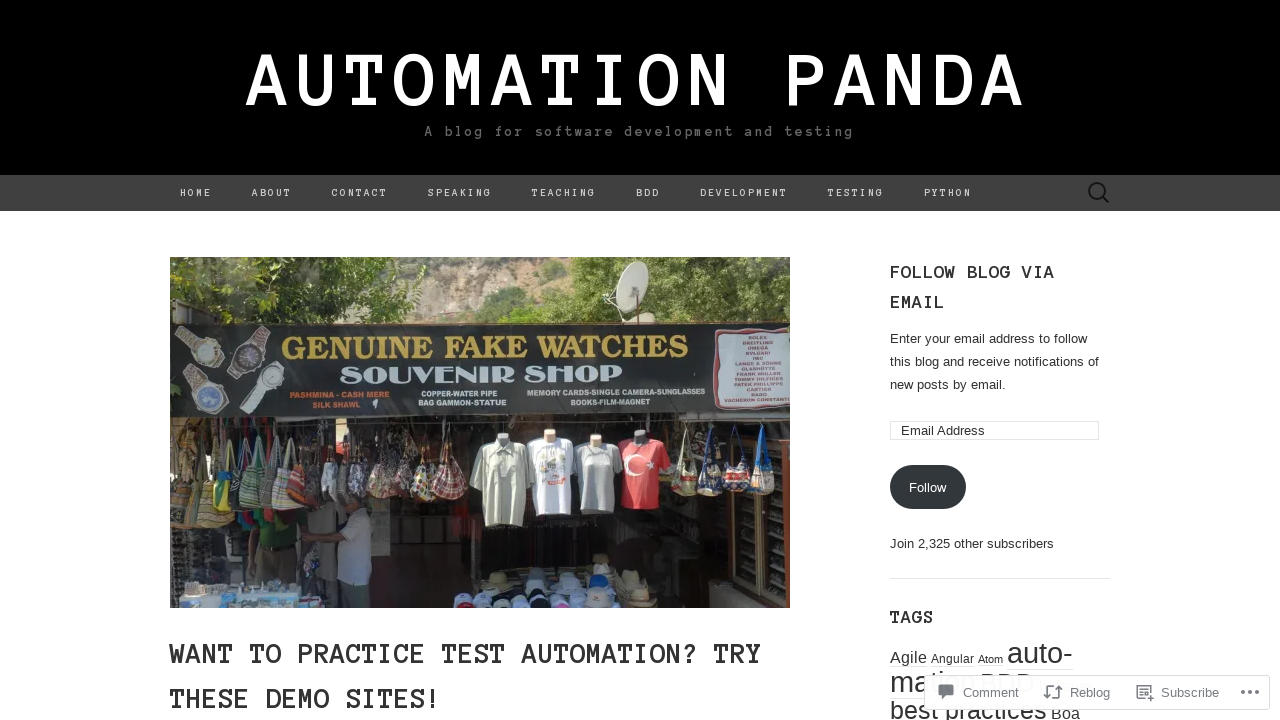

Navigated to demo sites page
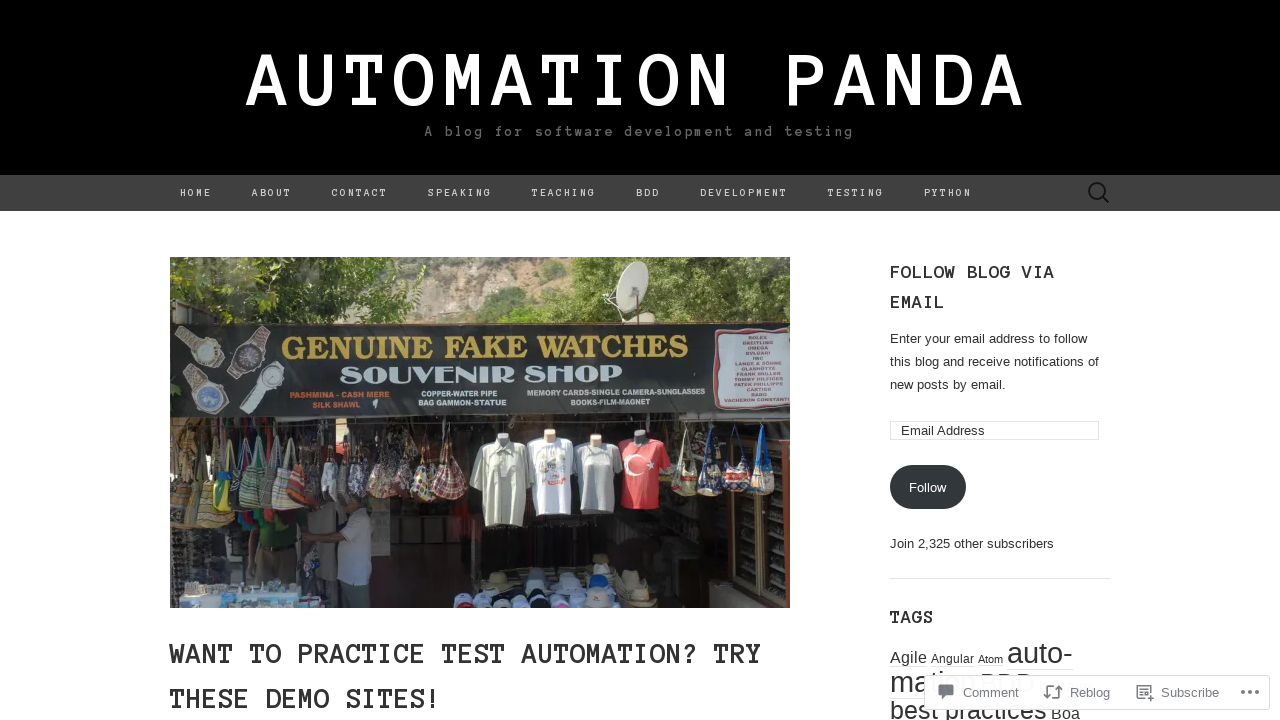

Clicked link with exact text 'Best Buy API Playground' at (252, 360) on a:text-is('Best Buy API Playground')
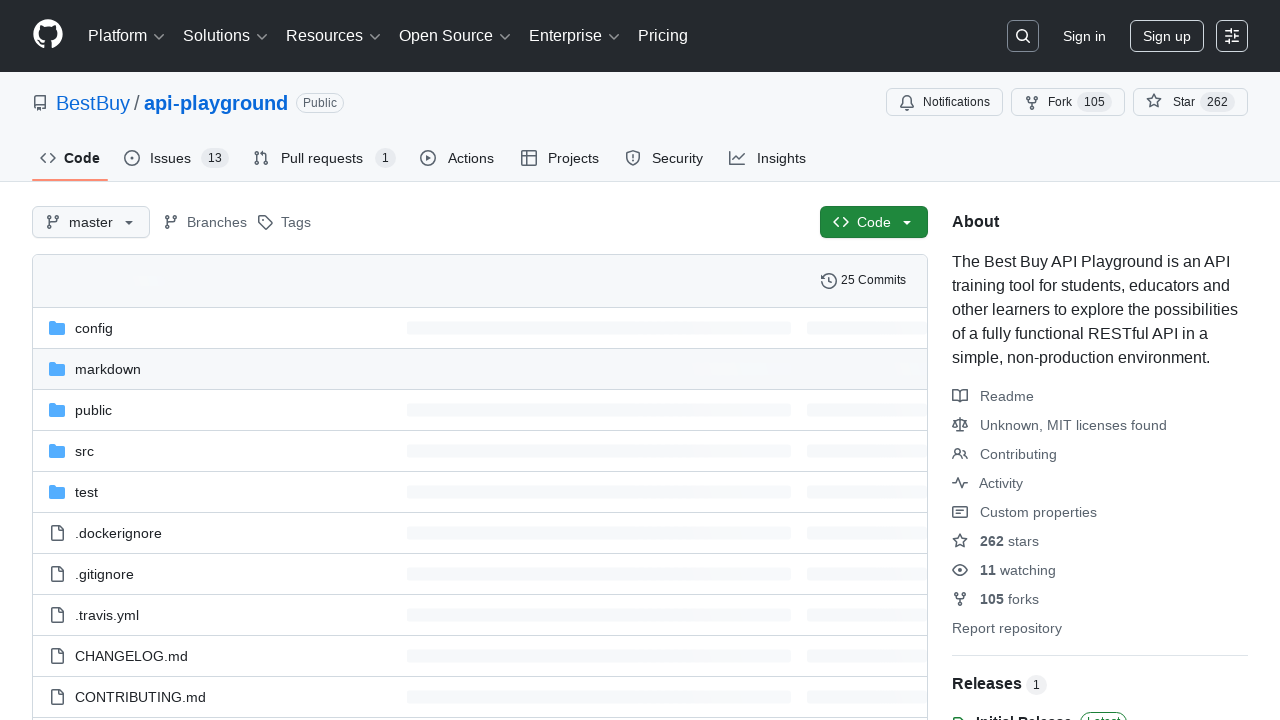

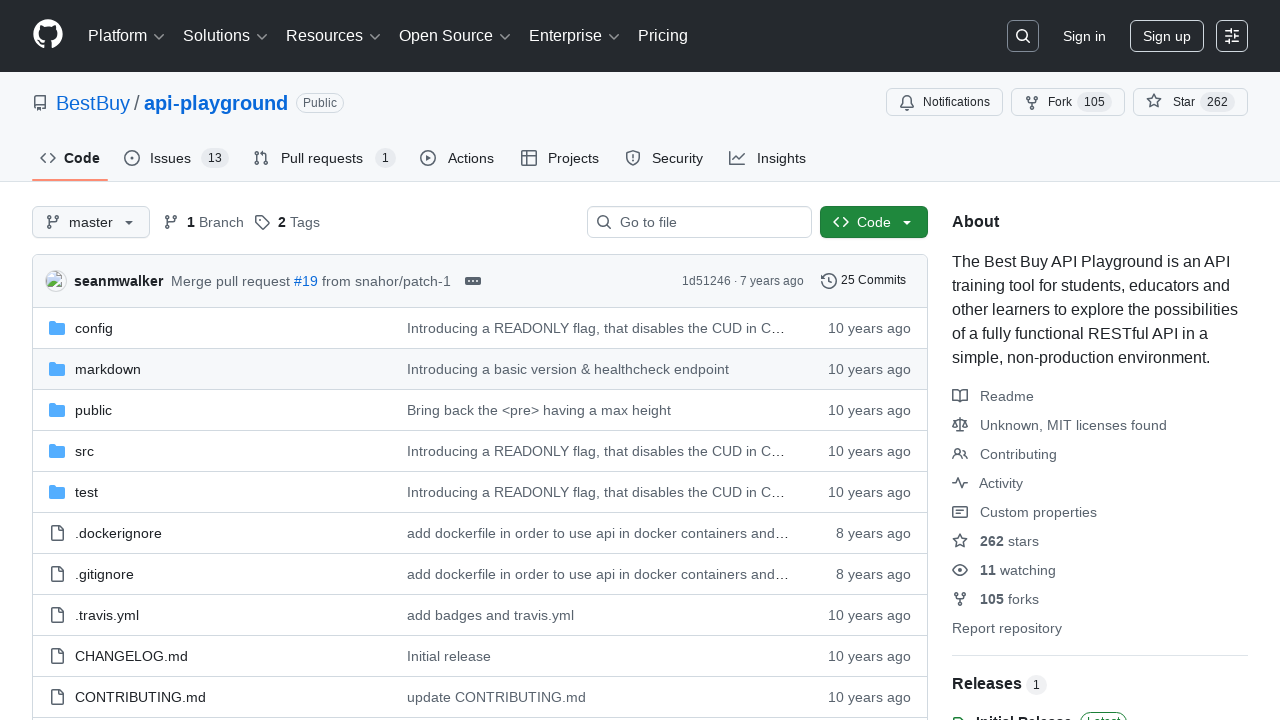